Solves a math problem by extracting a value from an element attribute, calculating the result, and submitting the form with checkboxes

Starting URL: http://suninjuly.github.io/get_attribute.html

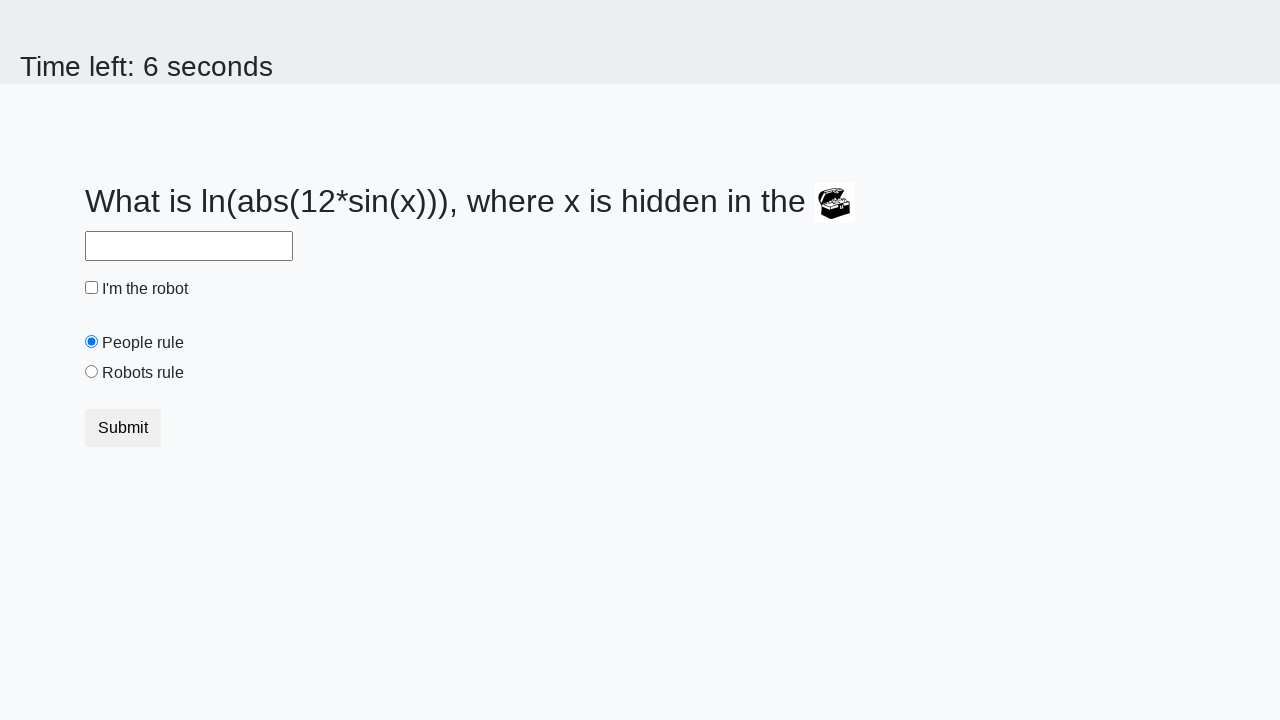

Located treasure element with valuex attribute
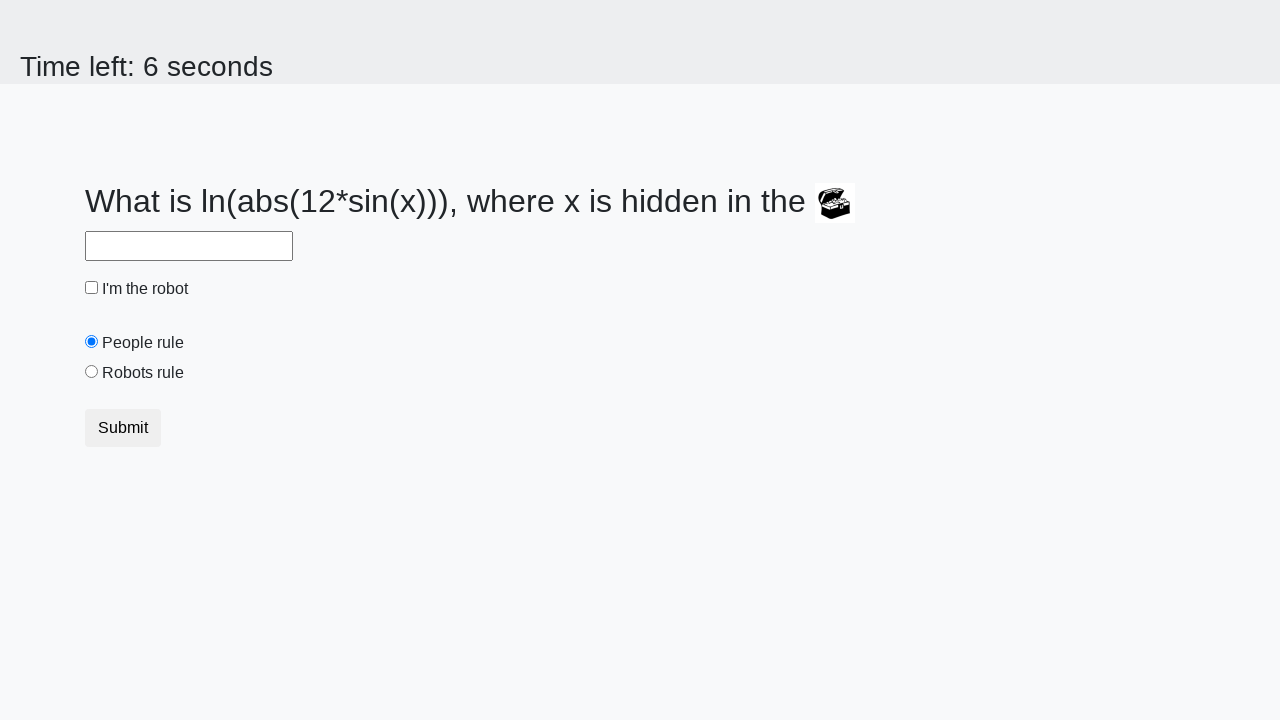

Extracted valuex attribute from treasure element: 14
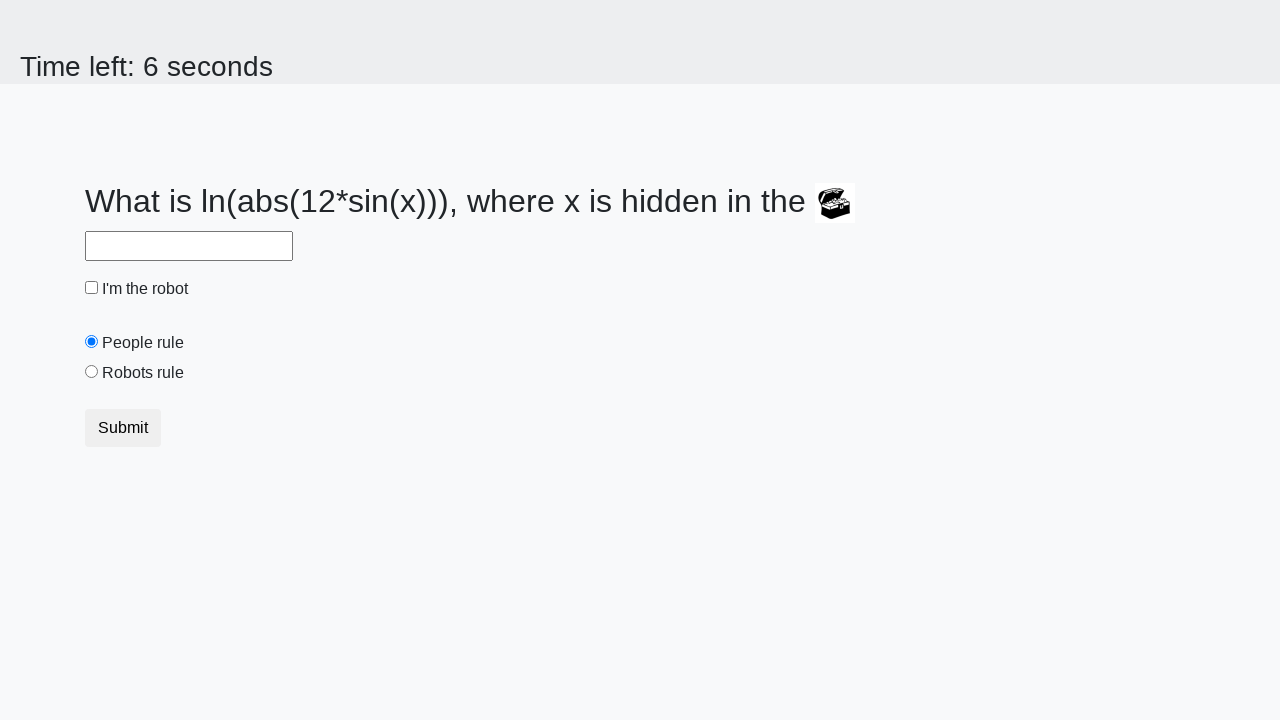

Calculated math result using formula: 2.4754696164269507
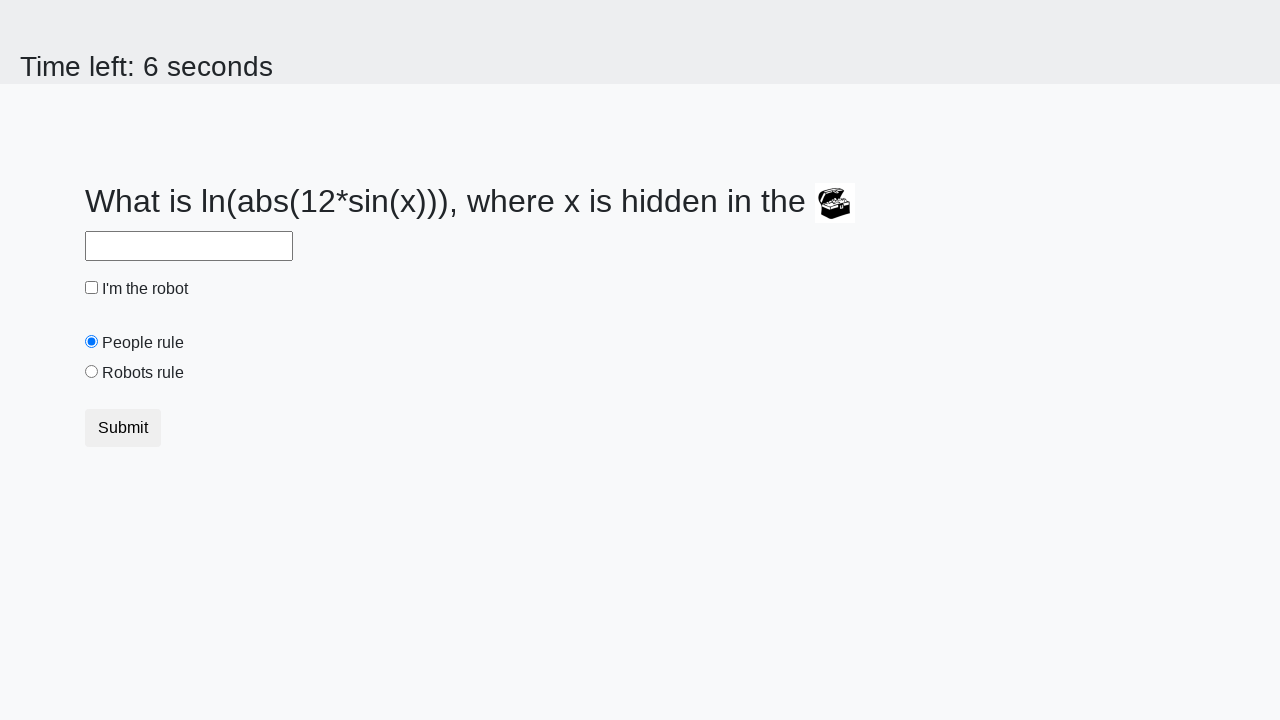

Filled answer field with calculated result: 2.4754696164269507 on #answer
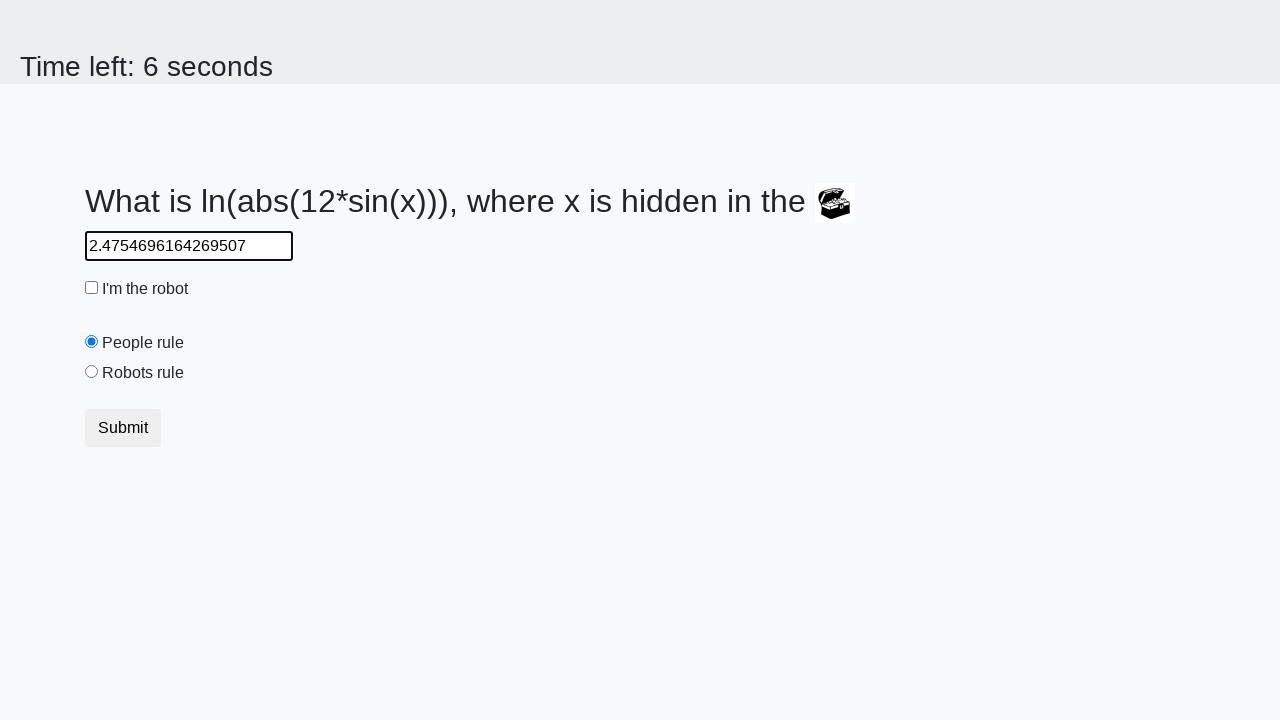

Clicked robot checkbox at (92, 288) on #robotCheckbox
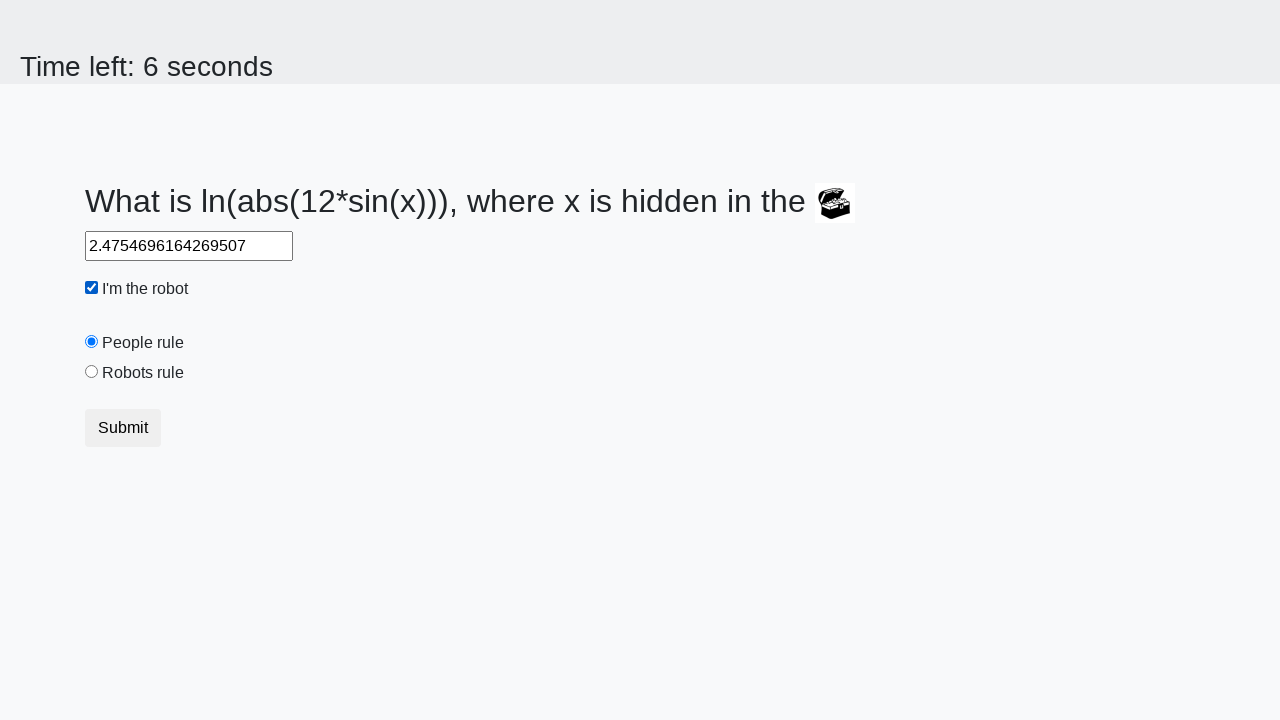

Clicked robots rule radio button at (92, 372) on #robotsRule
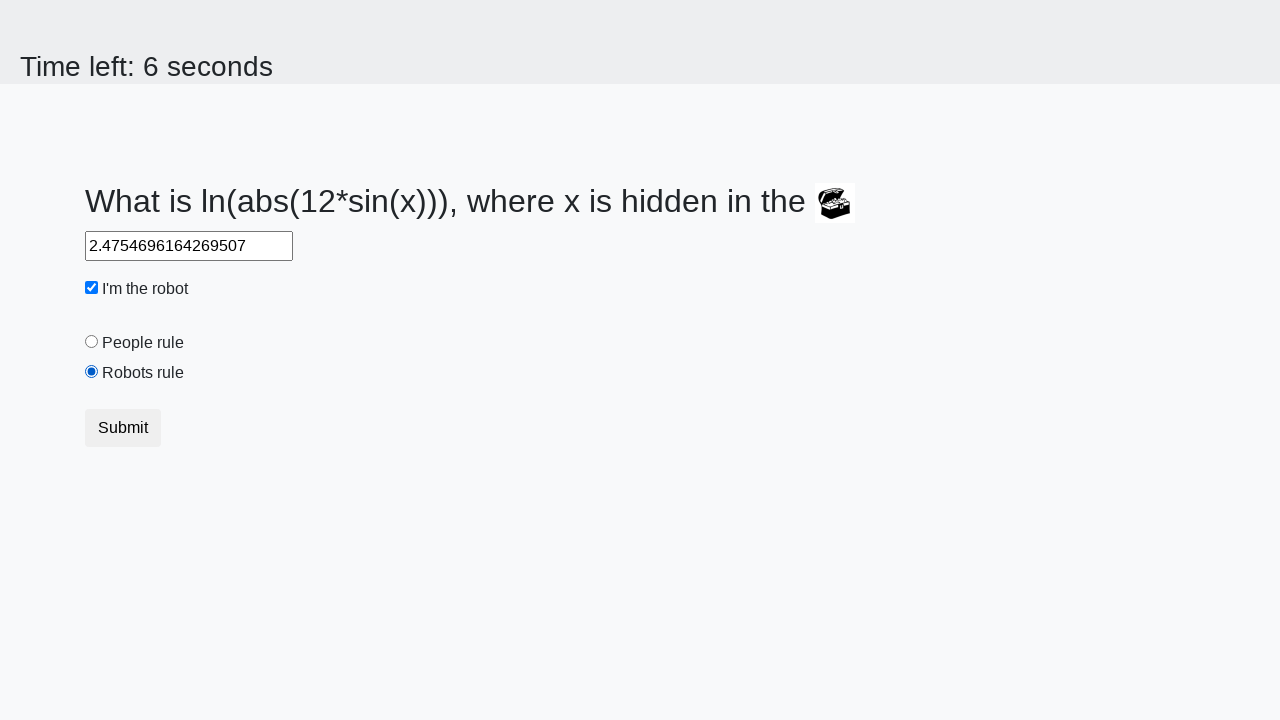

Clicked submit button to send form at (123, 428) on button[type="submit"]
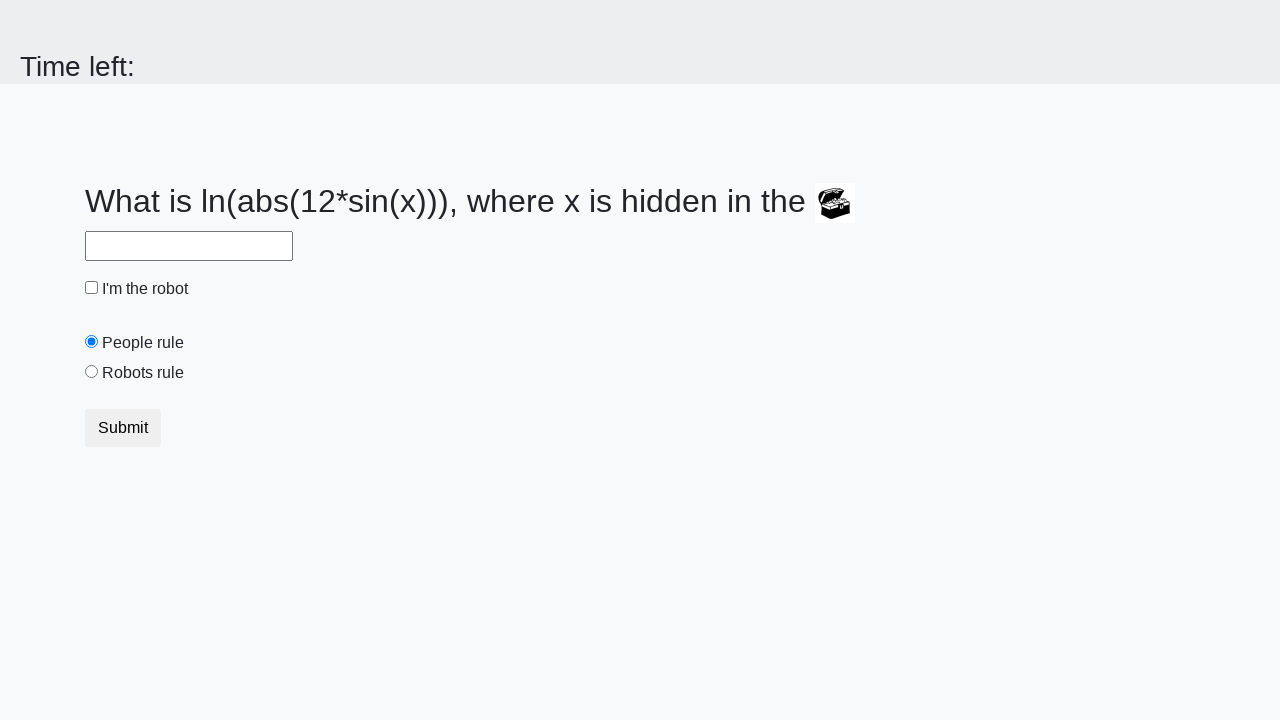

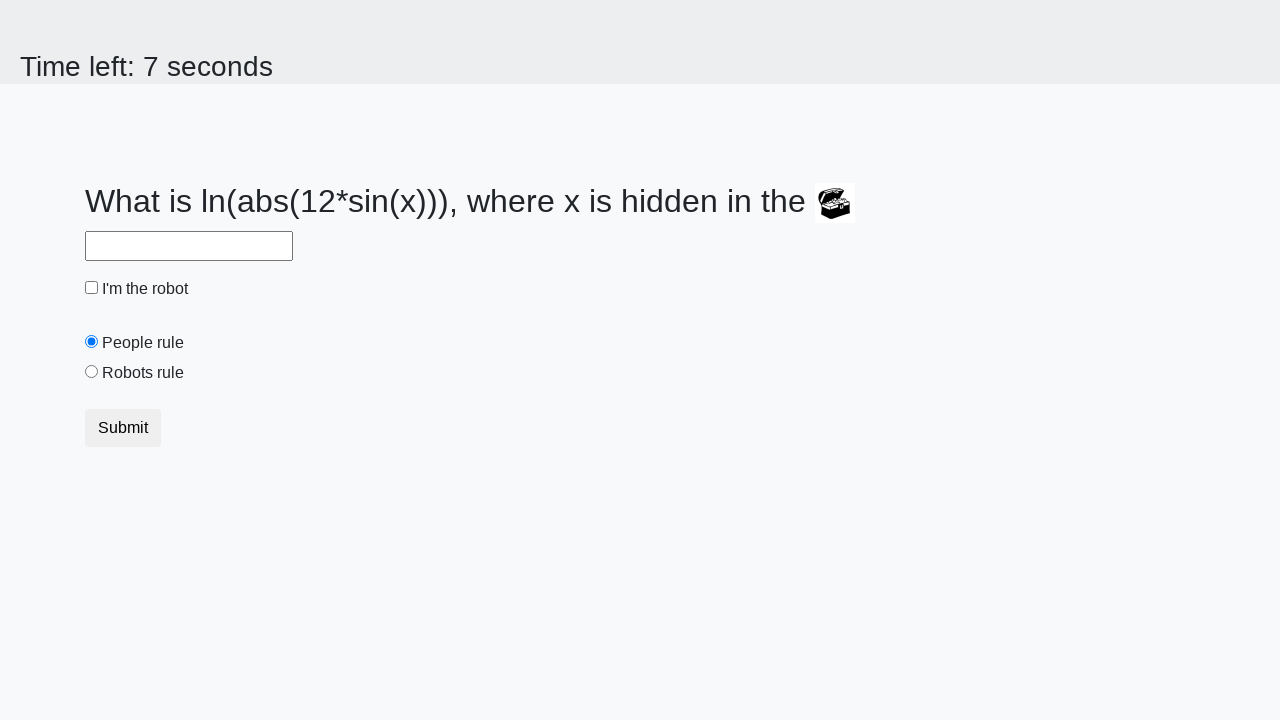